Tests train search functionality on erail.in by entering source and destination stations, then clicking on a specific train link in the results table

Starting URL: http://erail.in

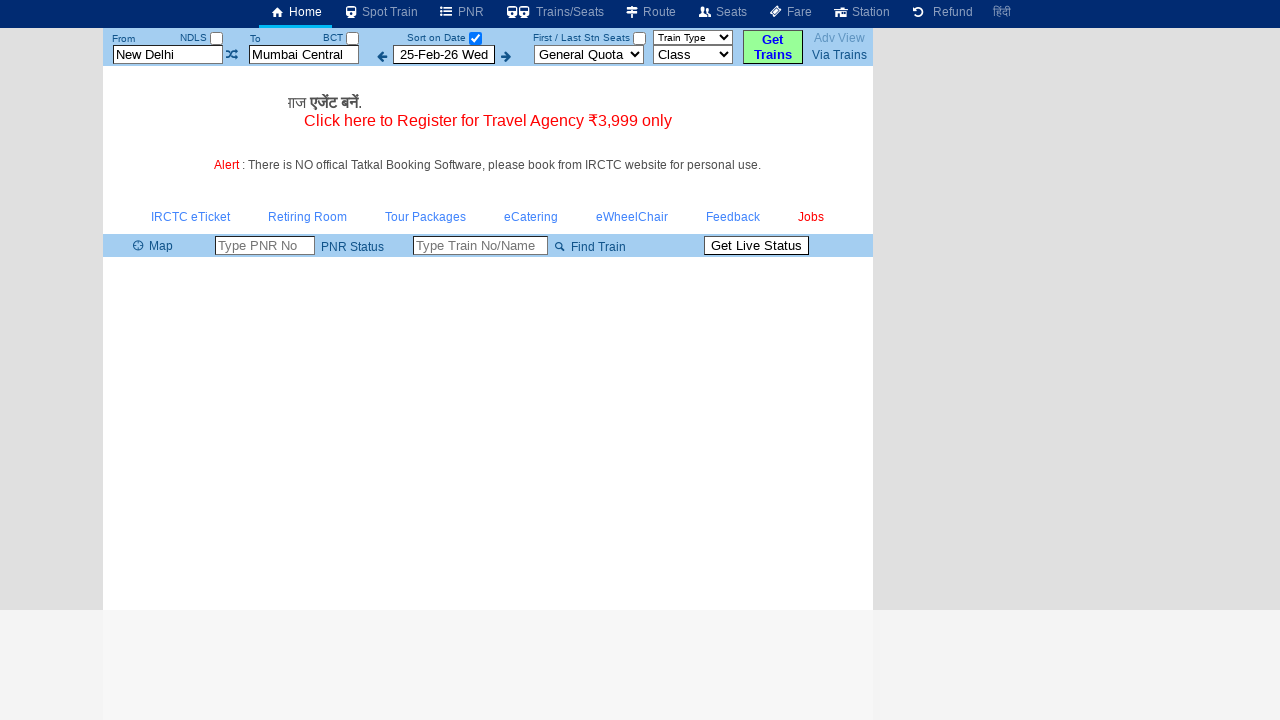

Filled source station field with 'MAS' on #txtStationFrom
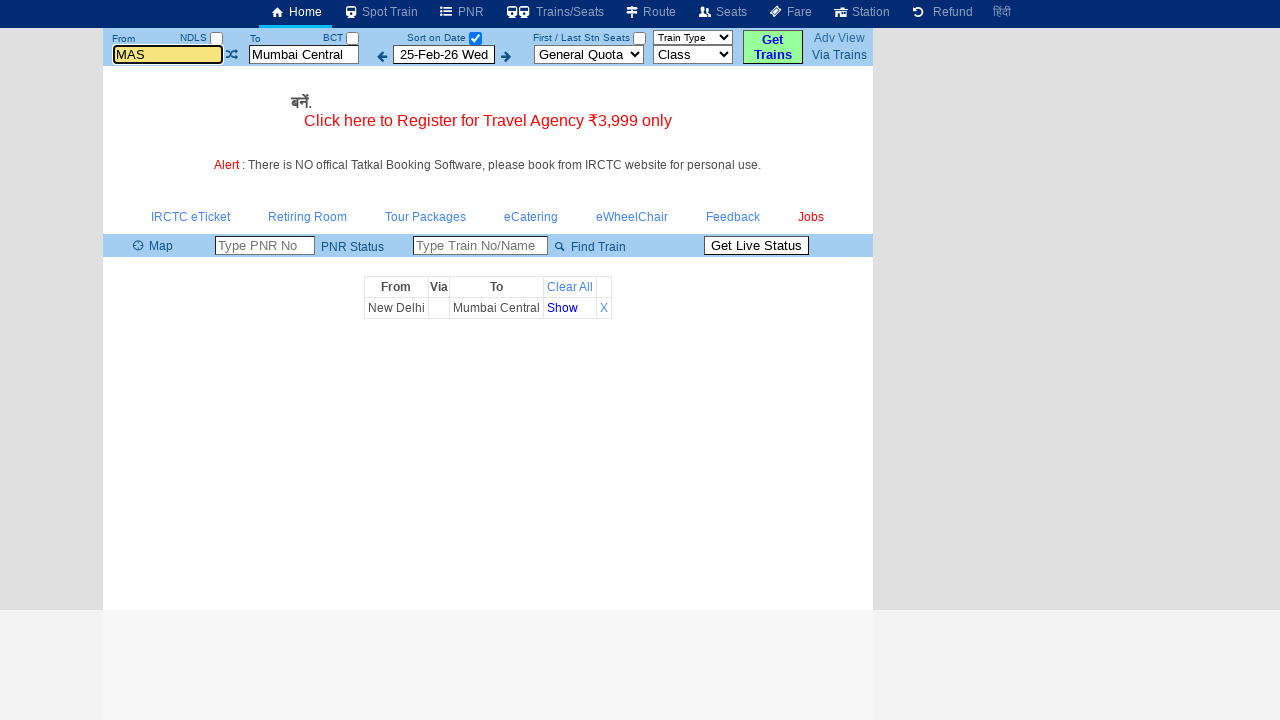

Pressed Tab to move from source station field on #txtStationFrom
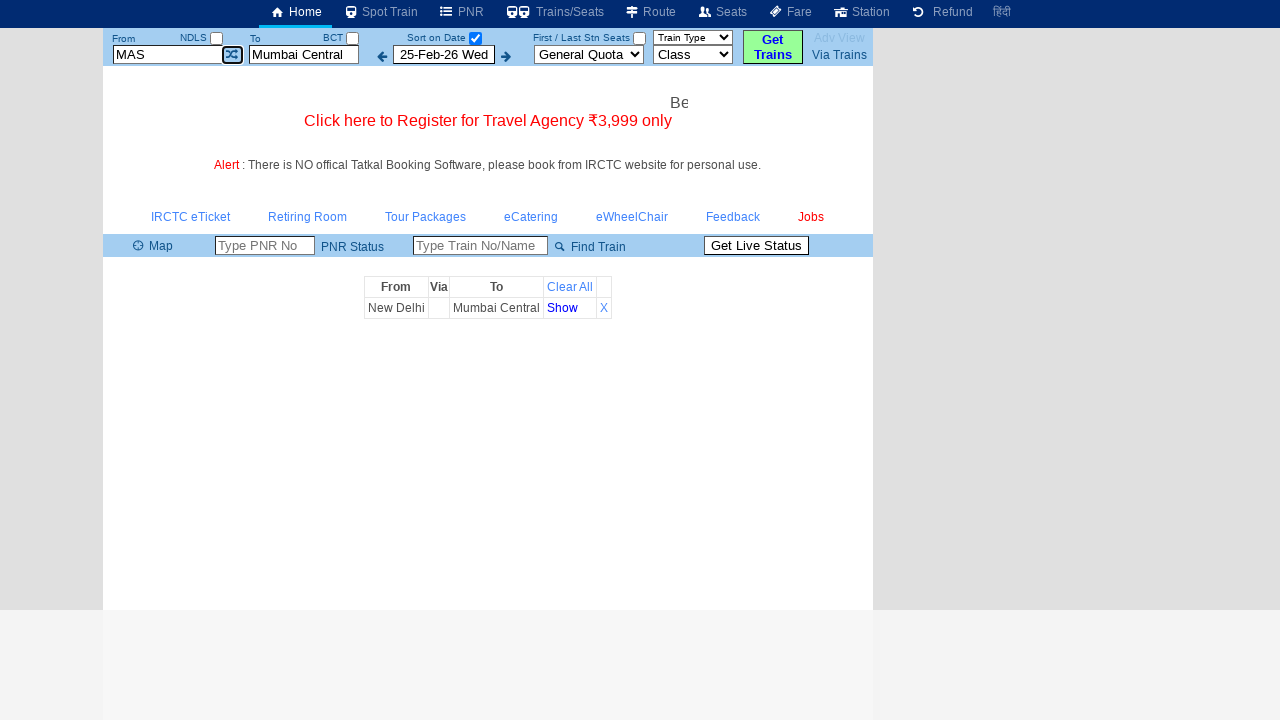

Filled destination station field with 'SBC' on #txtStationTo
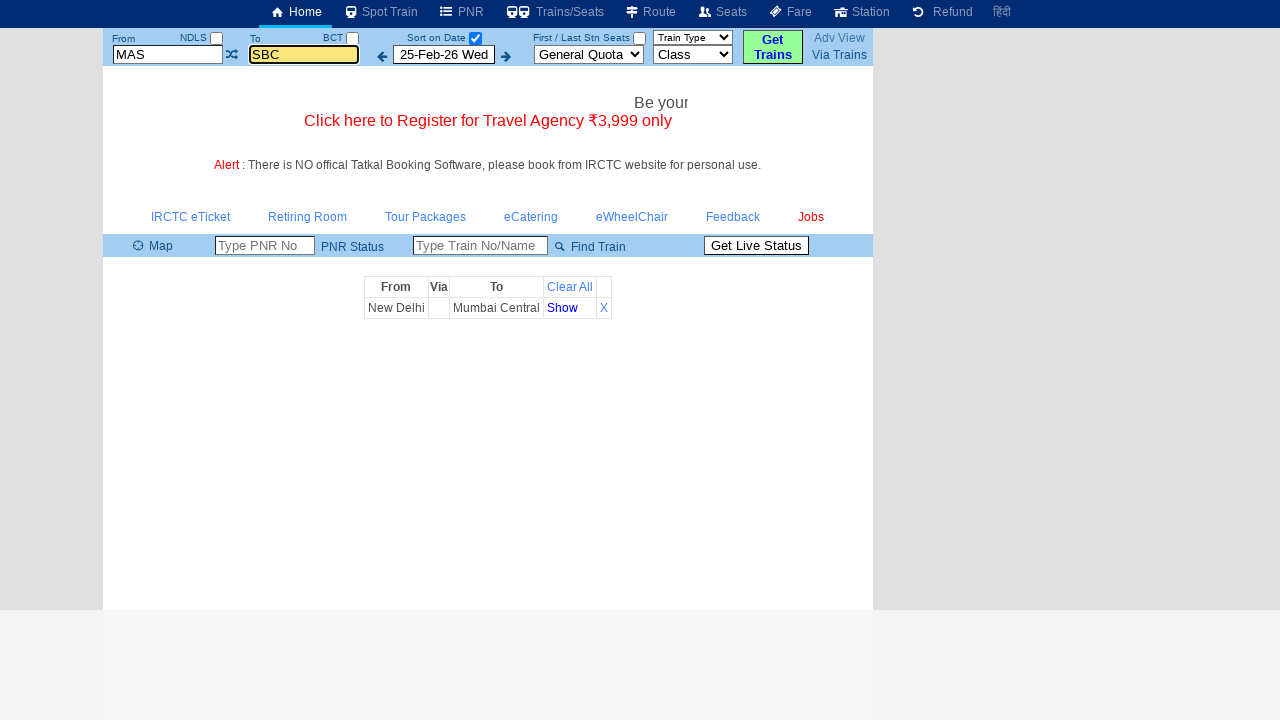

Pressed Tab to move from destination station field on #txtStationTo
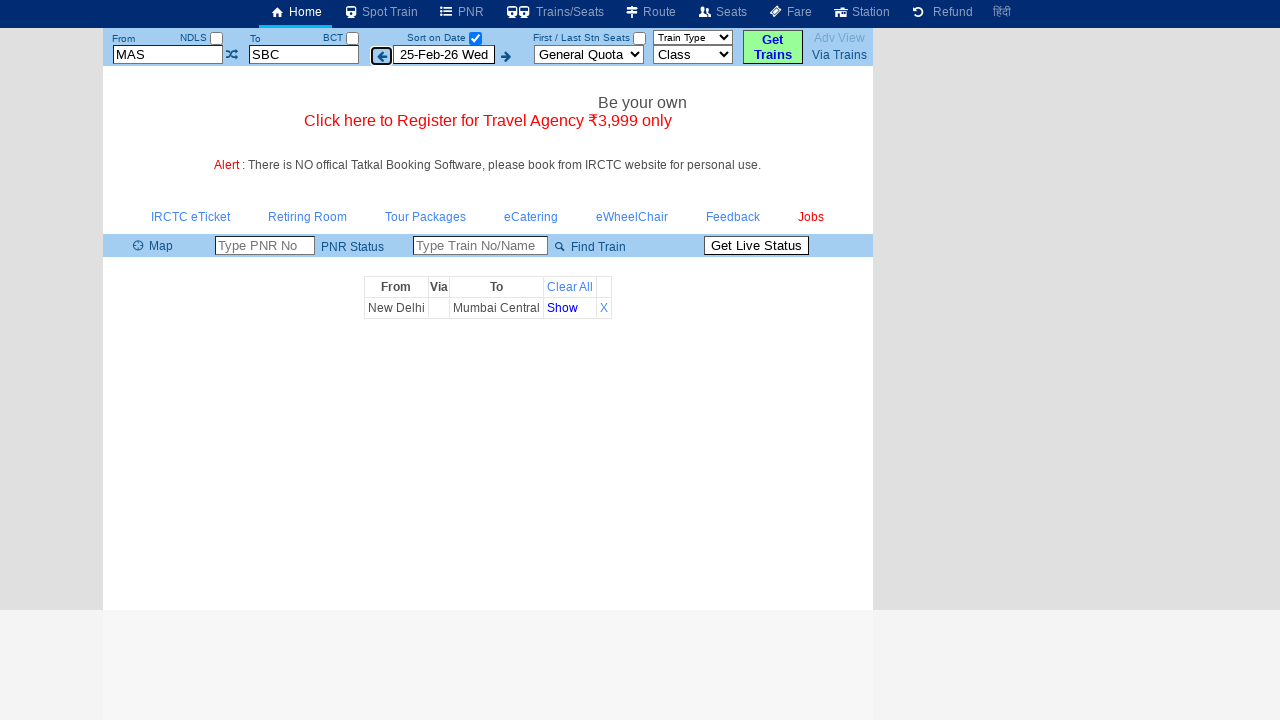

Train search results table loaded
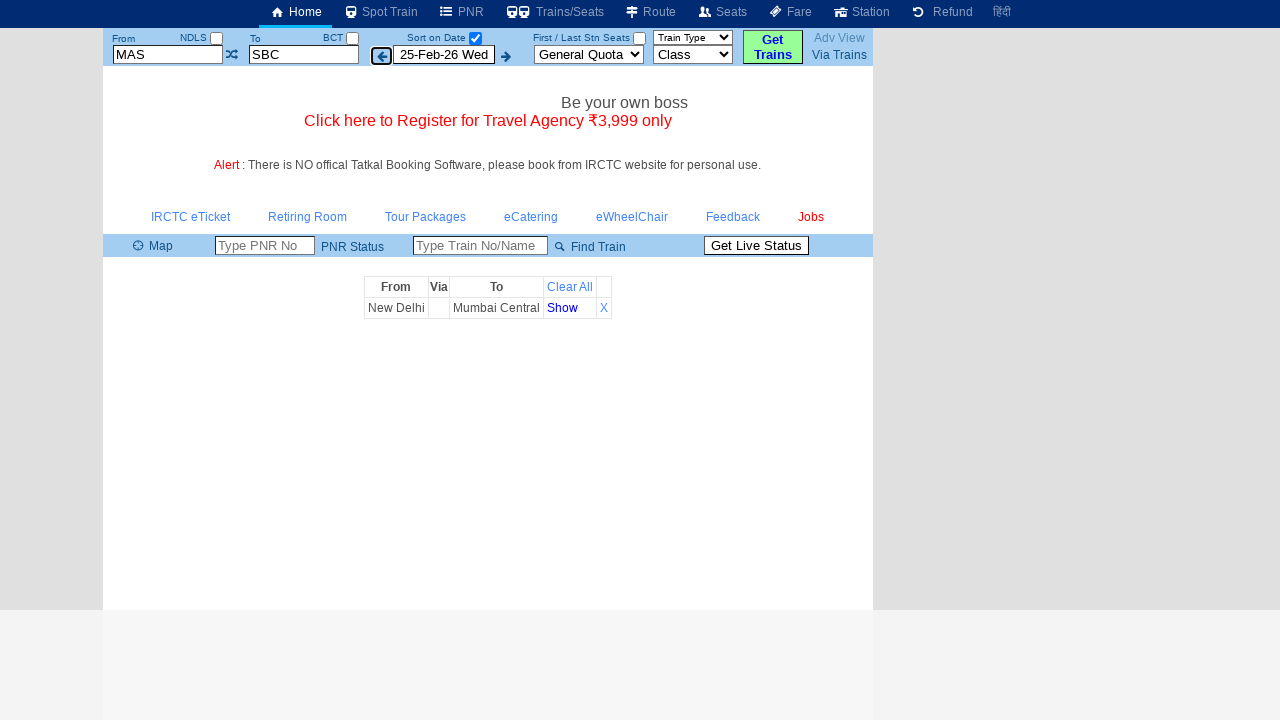

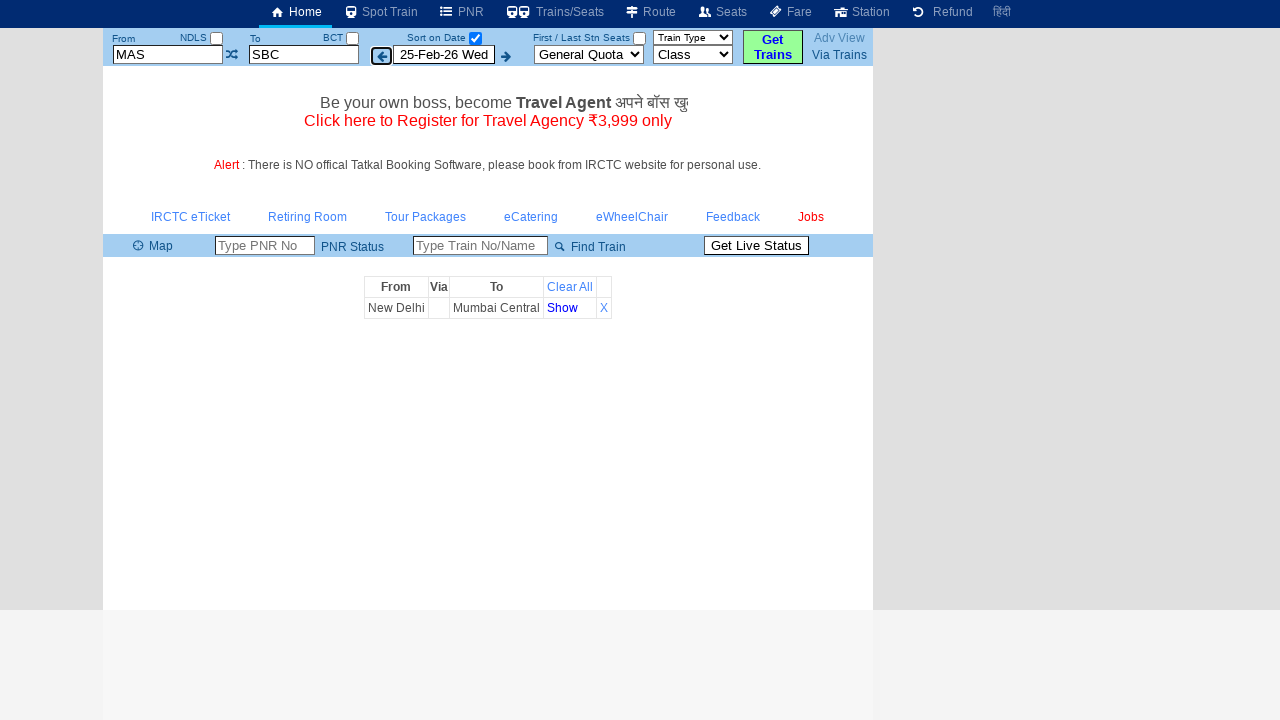